Tests the subtraction functionality of an online calculator by clicking number buttons and the minus operator

Starting URL: http://testpages.herokuapp.com/styled/apps/calculator.html

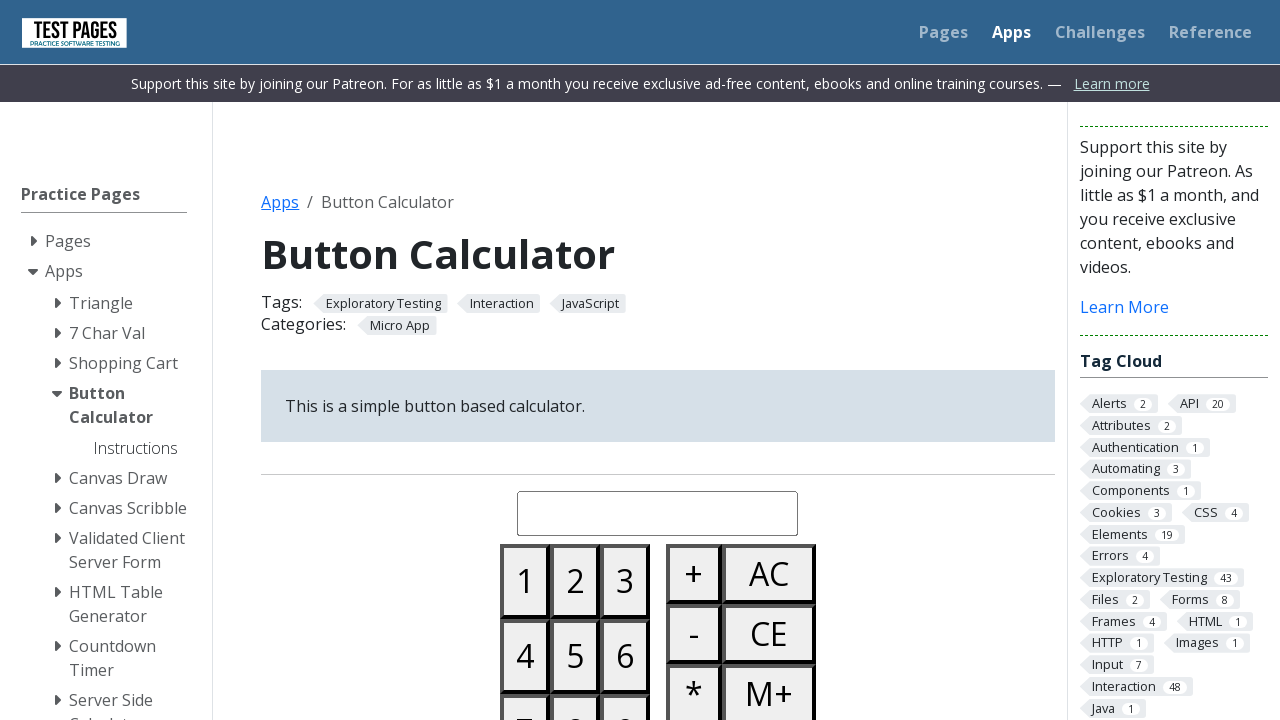

Clicked number 7 at (525, 683) on #button07
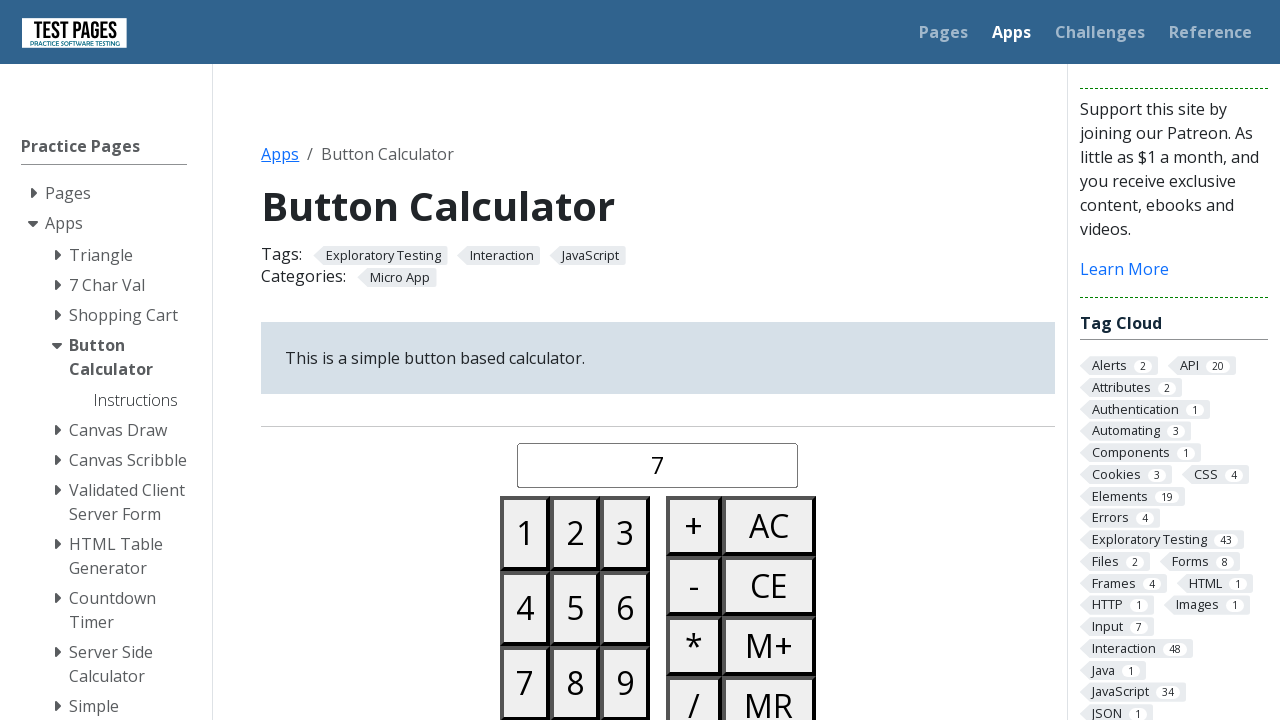

Clicked minus operator at (694, 586) on #buttonminus
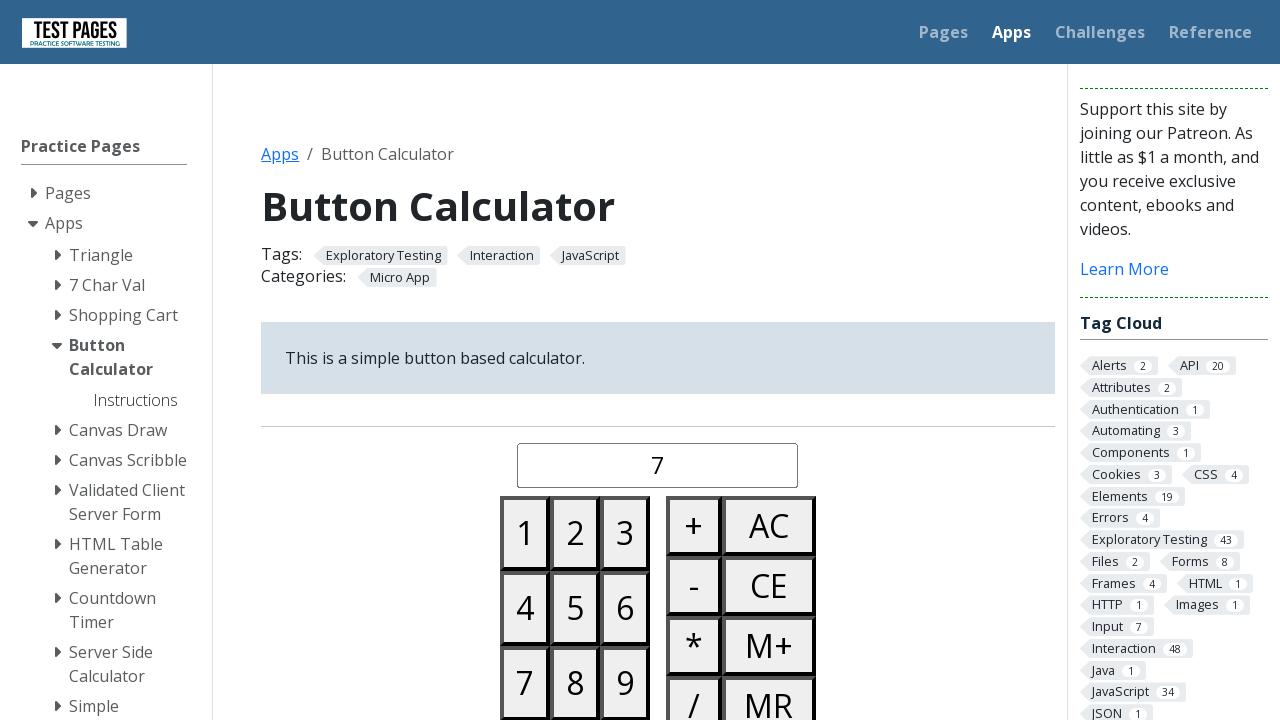

Clicked number 2 at (575, 533) on #button02
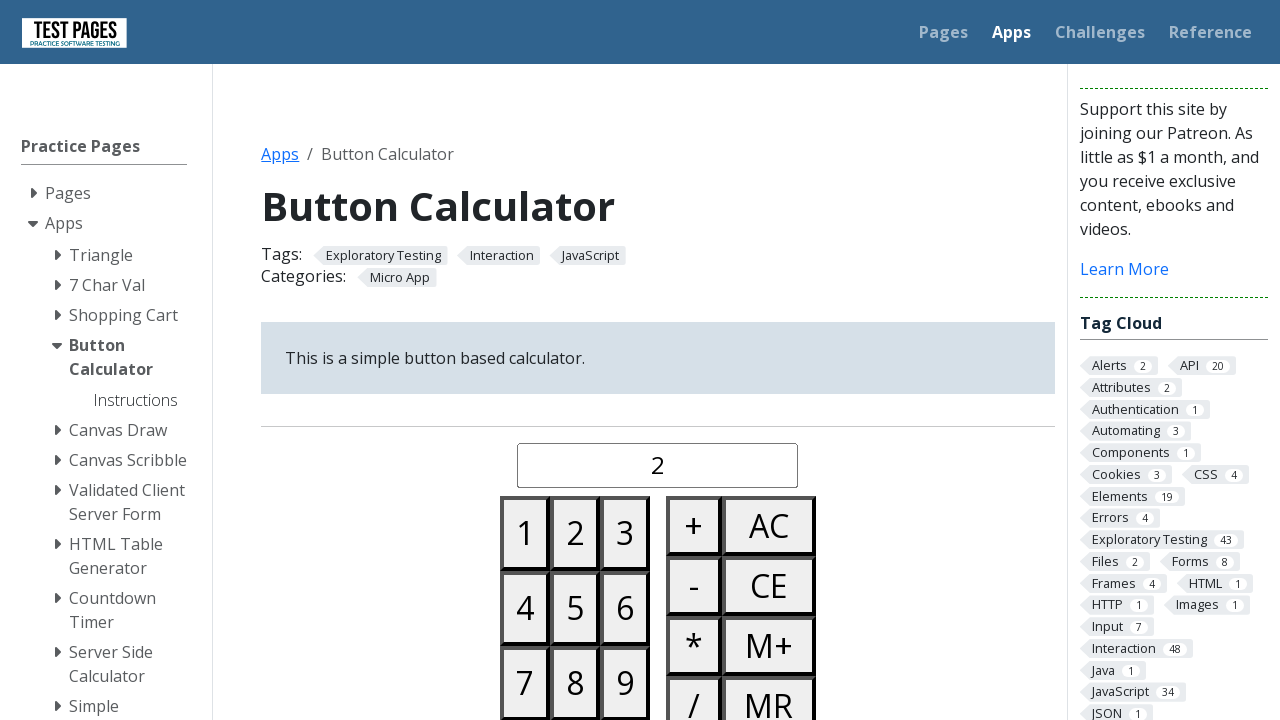

Clicked equals button to calculate 7 - 2 at (694, 360) on #buttonequals
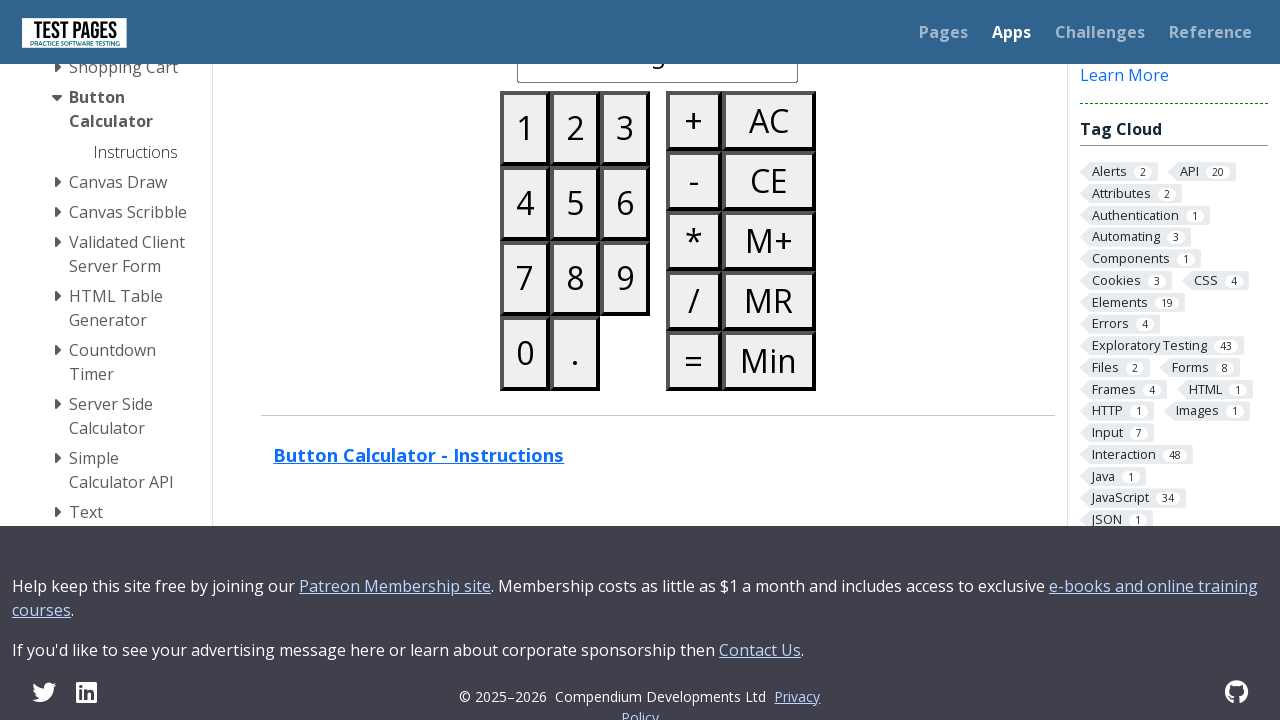

Verified result is displayed in calculated-display
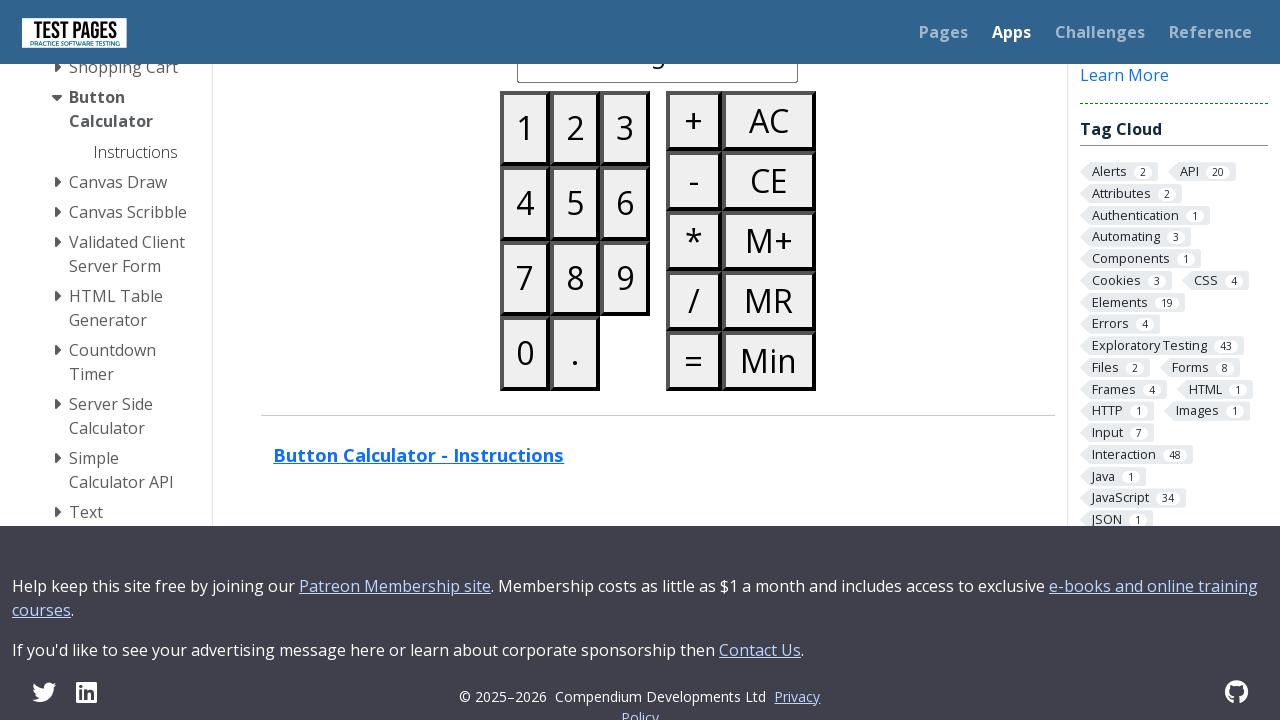

Clicked all clear button to reset calculator at (769, 120) on #buttonallclear
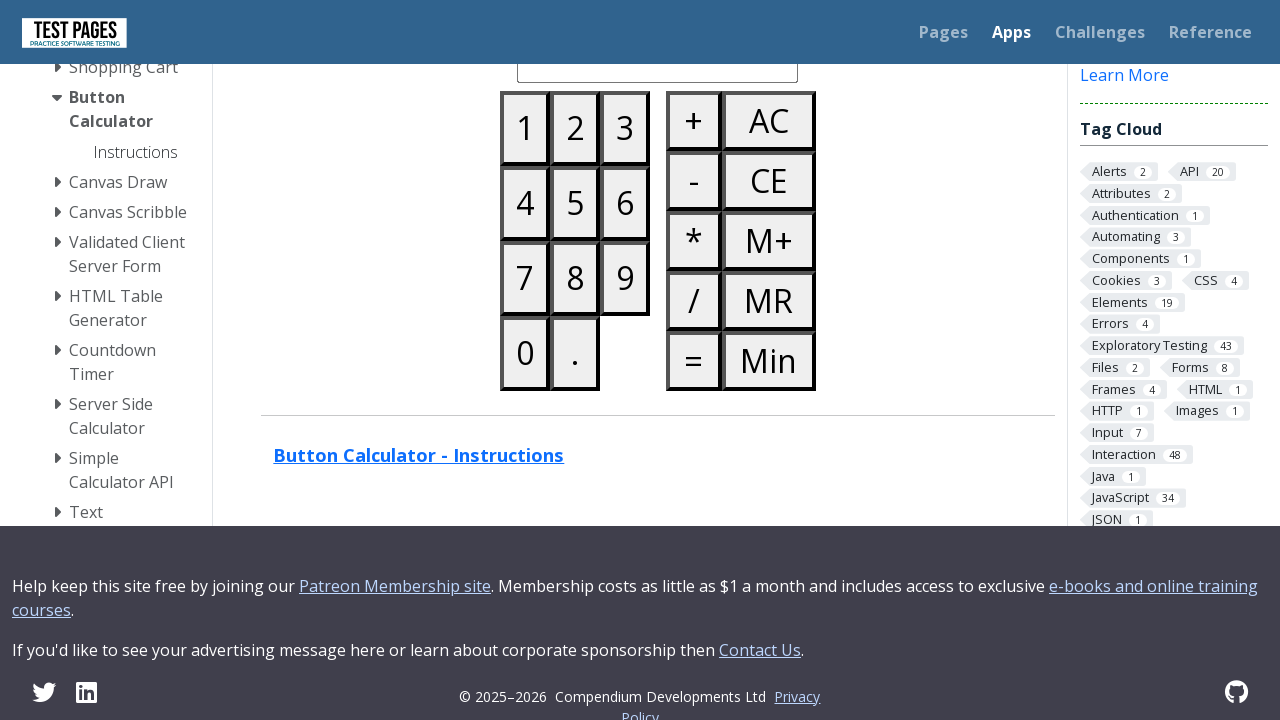

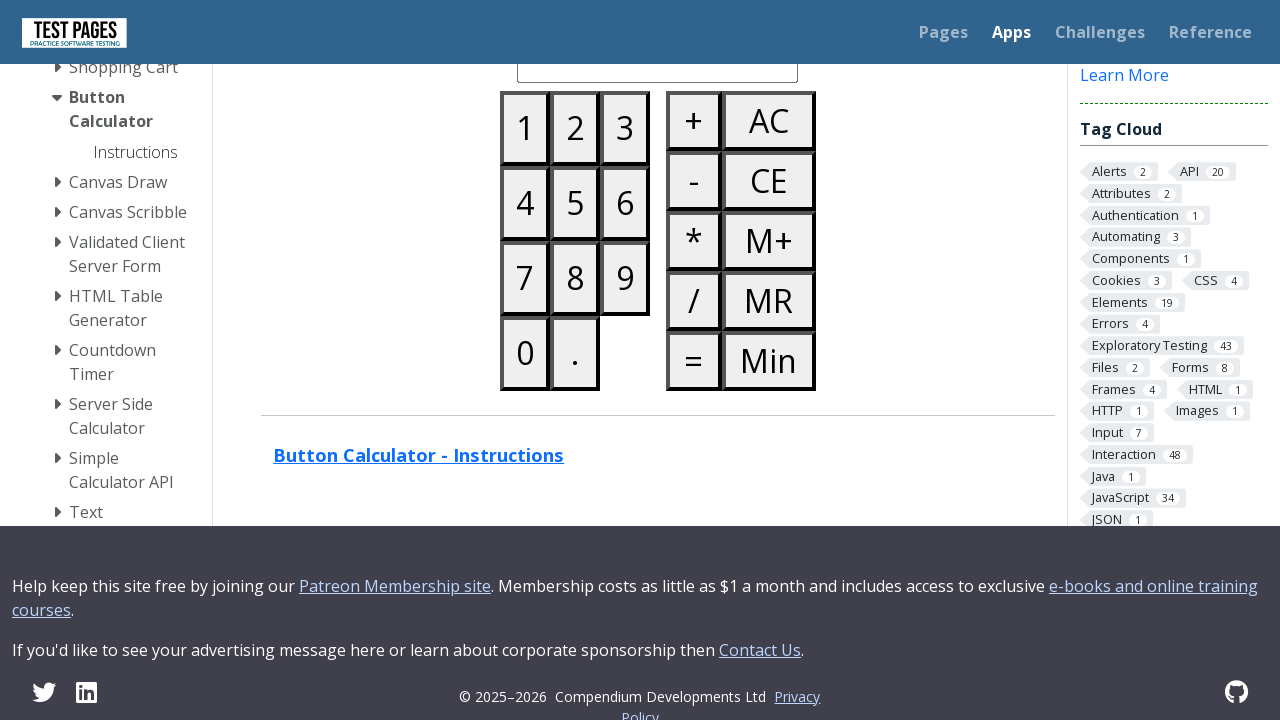